Tests a simple form by filling in first name, last name, city, and country fields using different element locator strategies, then submits the form by clicking a button.

Starting URL: http://suninjuly.github.io/simple_form_find_task.html

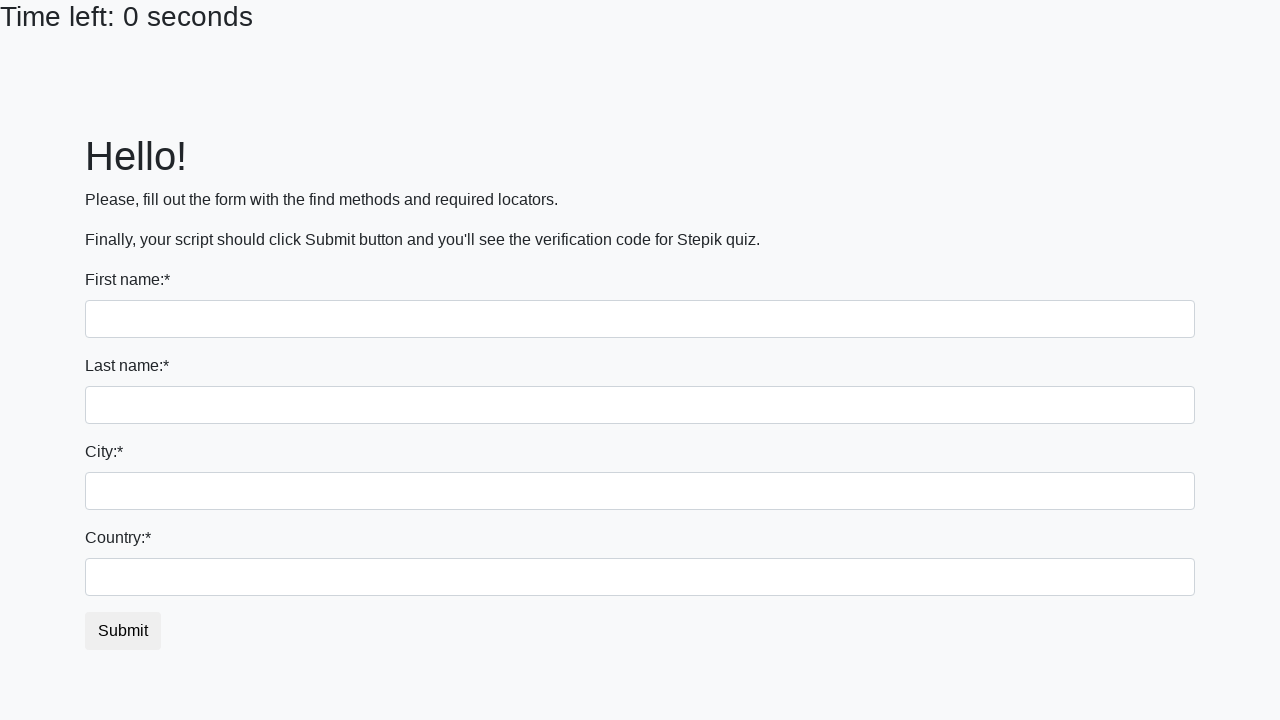

Filled first name field with 'Ivan' using input tag selector on input
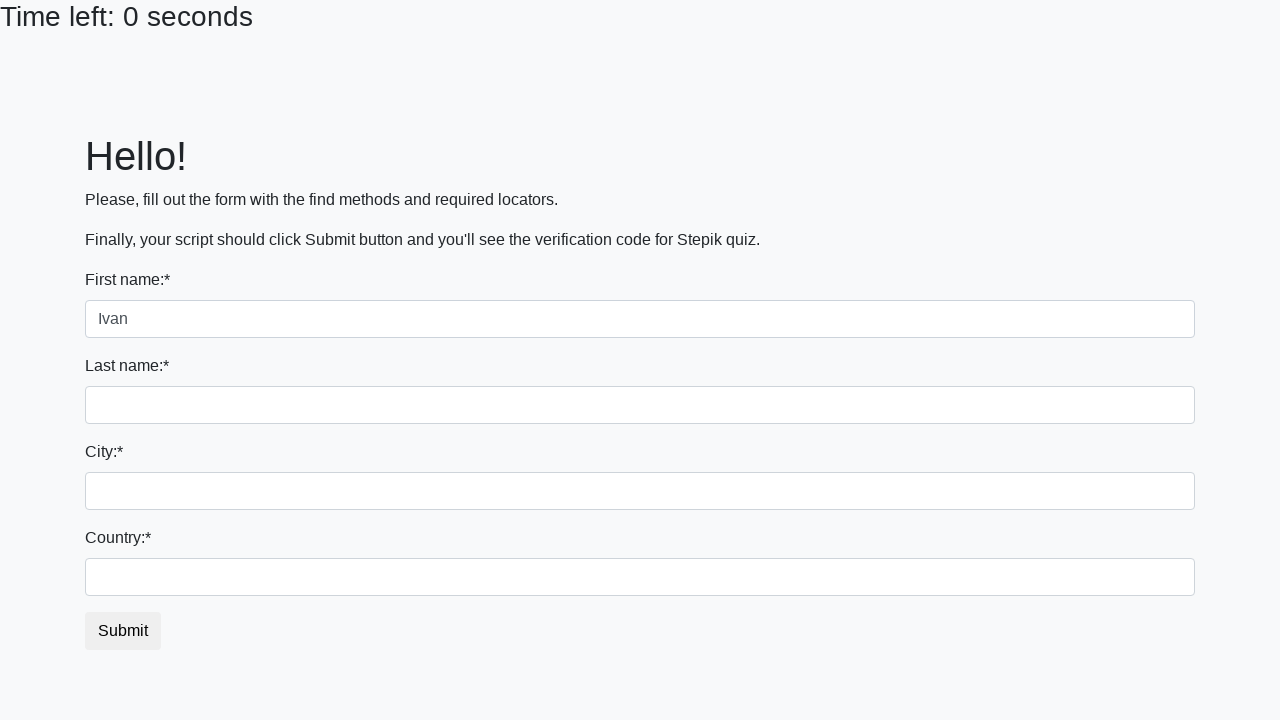

Filled last name field with 'Petrov' using name attribute selector on input[name='last_name']
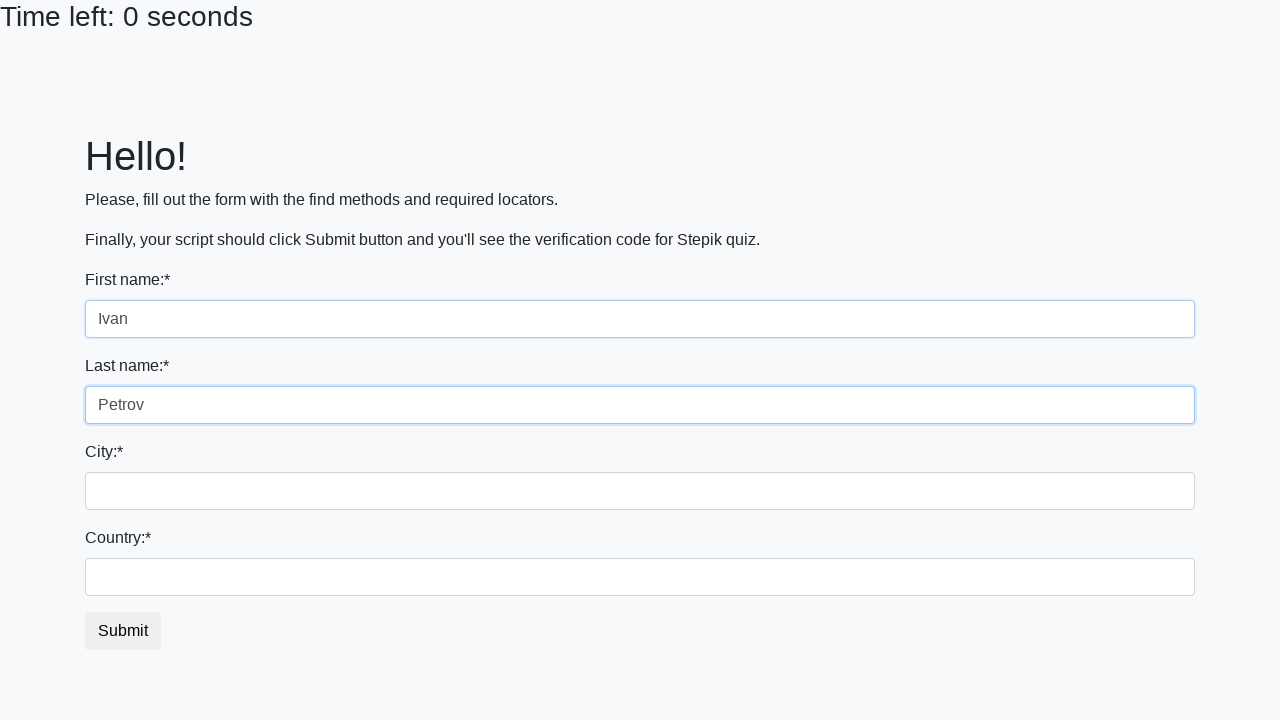

Filled city field with 'Smolensk' using class name selector on .city
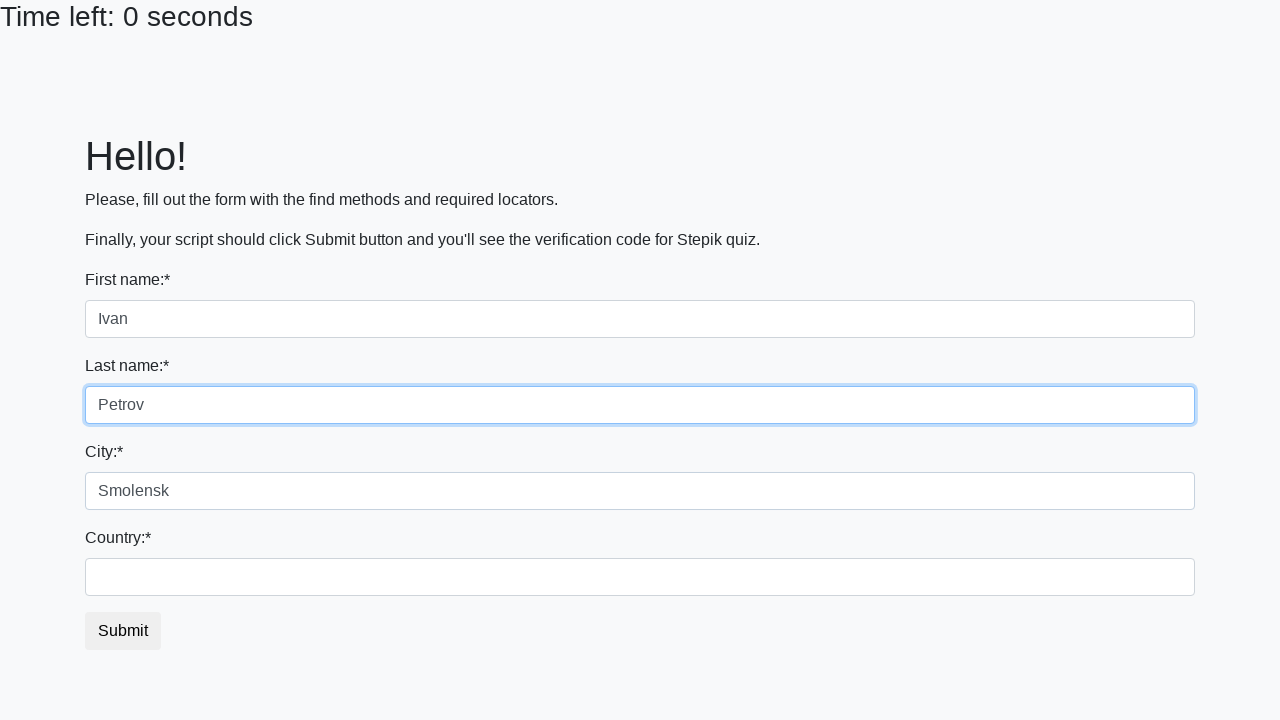

Filled country field with 'Russia' using ID selector on #country
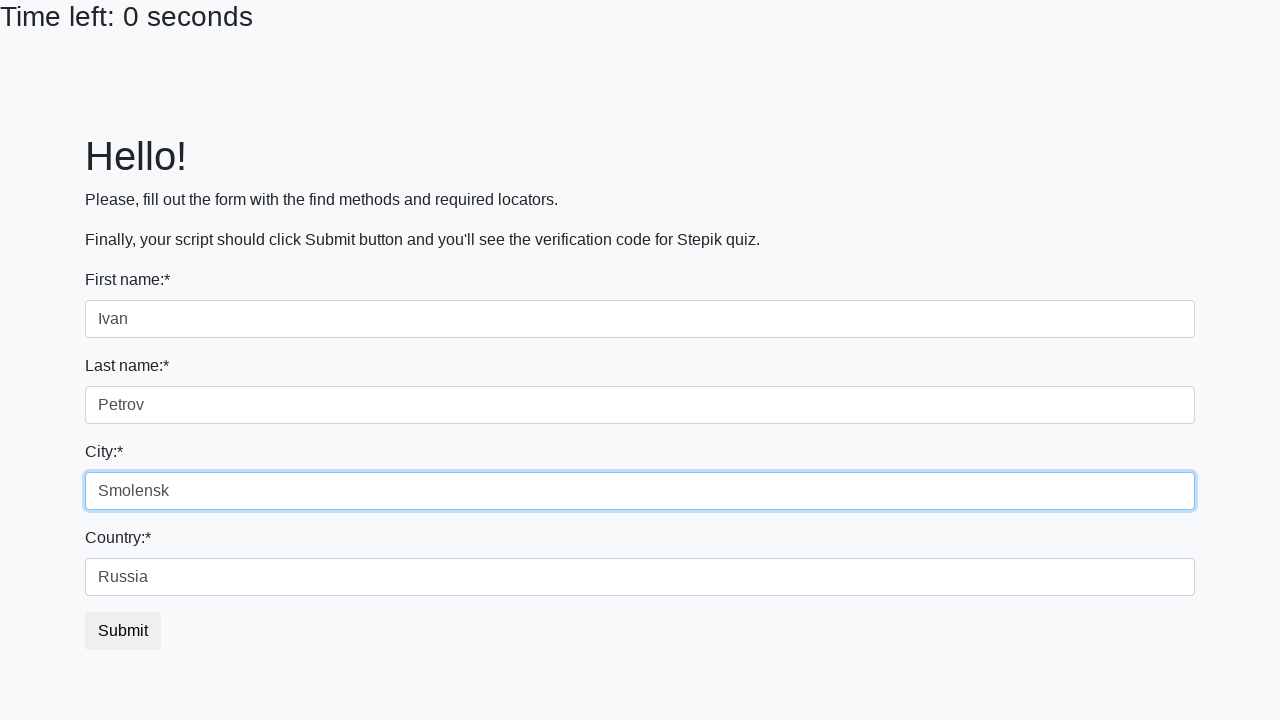

Clicked submit button to submit the form at (123, 631) on .btn.btn-default
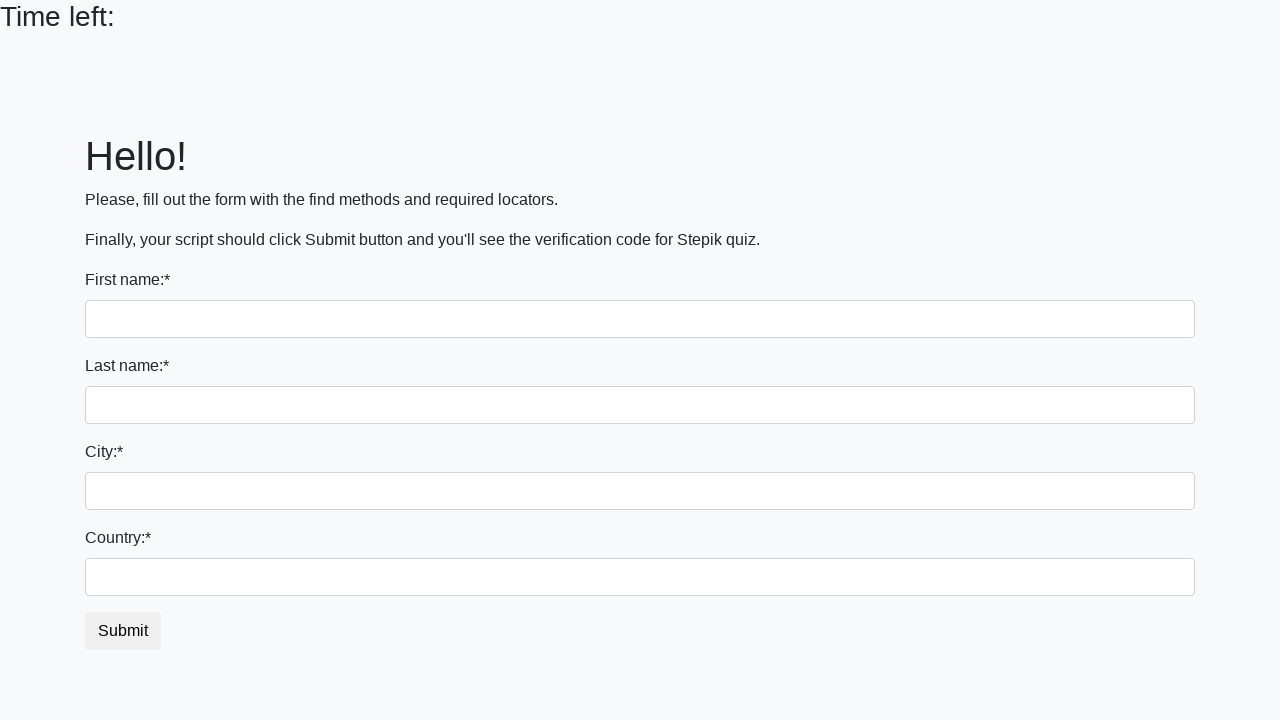

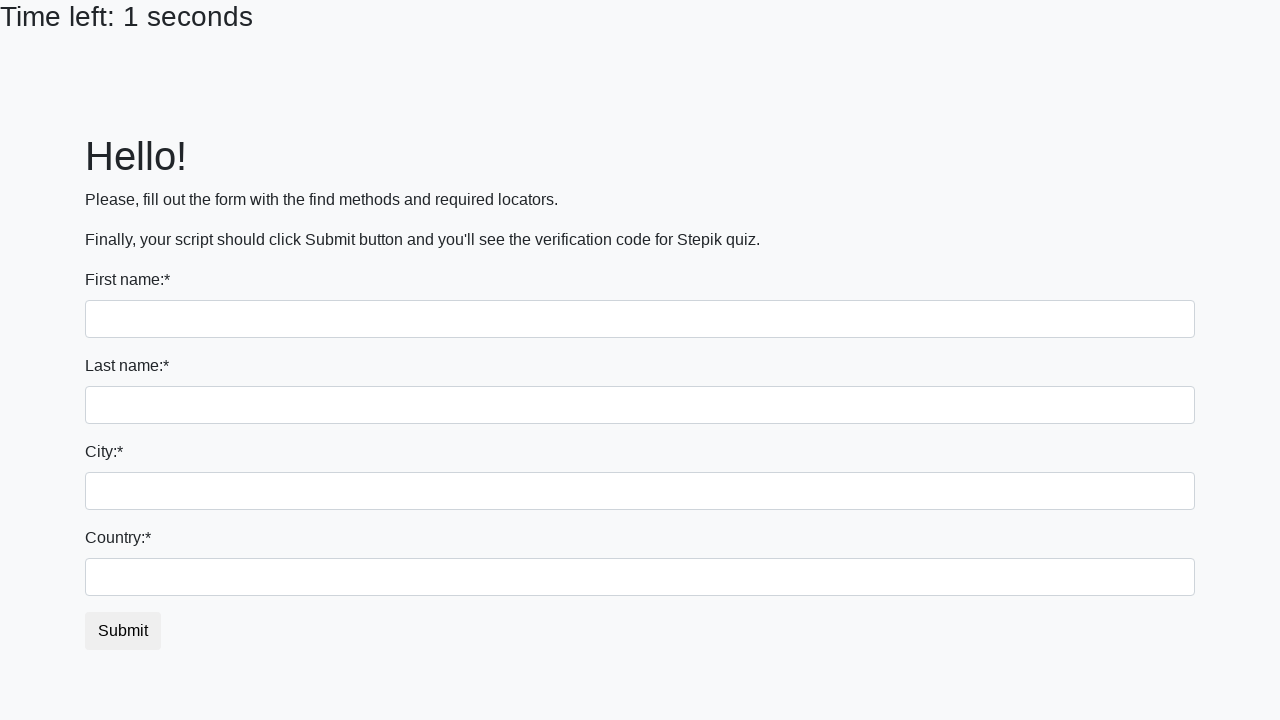